Tests an autocomplete dropdown by typing a partial country name, selecting "India" from the suggestions list, and verifying the selection was made correctly.

Starting URL: https://rahulshettyacademy.com/dropdownsPractise/

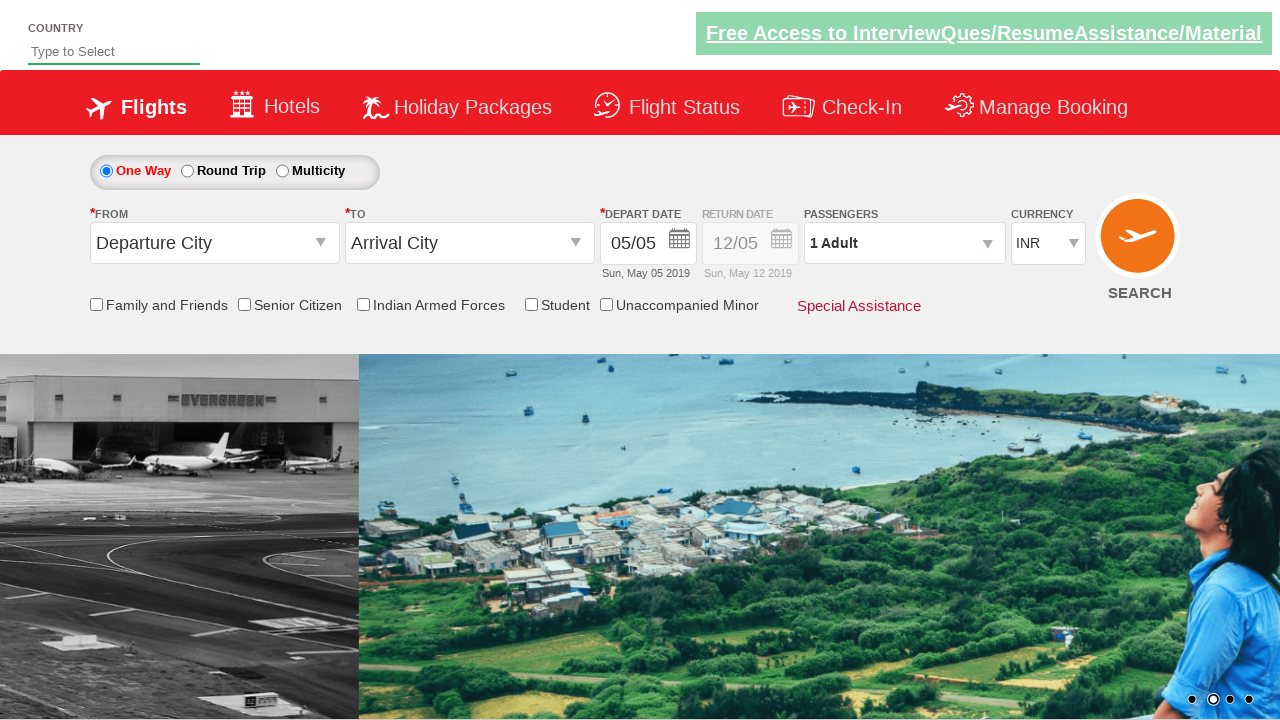

Typed 'ind' in autosuggest field to trigger dropdown on #autosuggest
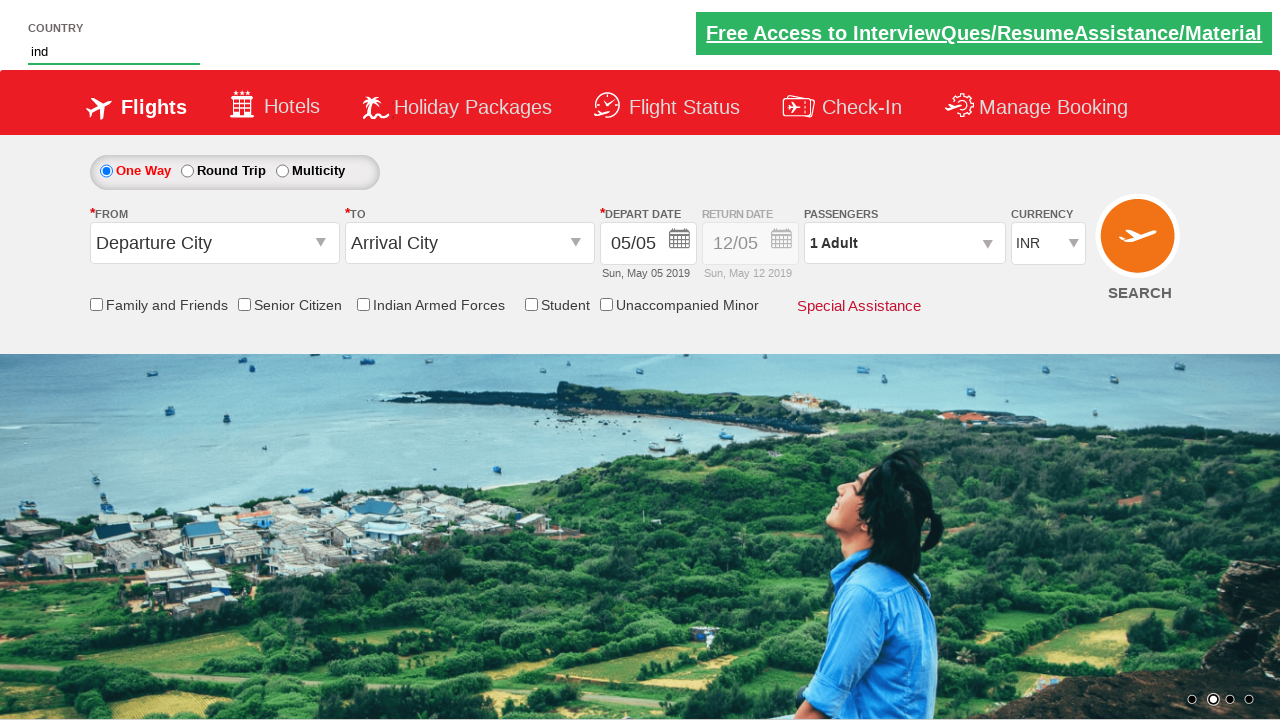

Autocomplete suggestions dropdown appeared
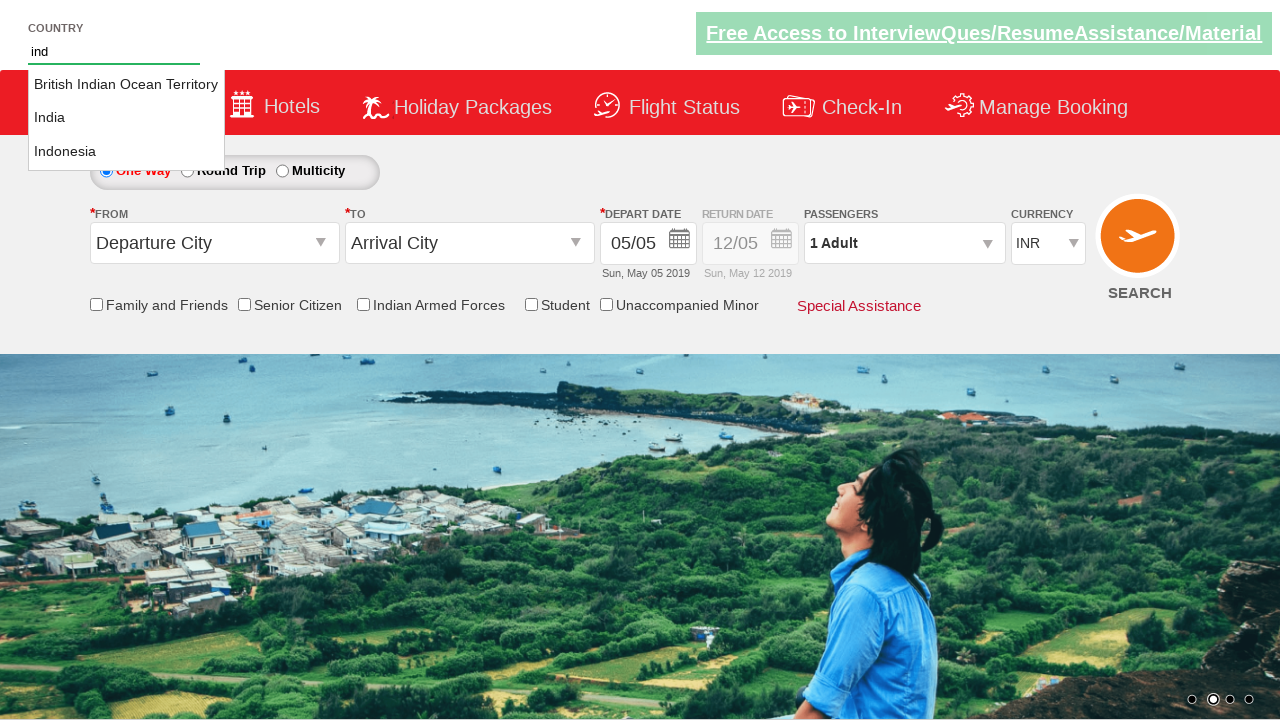

Located 3 suggestion items in dropdown
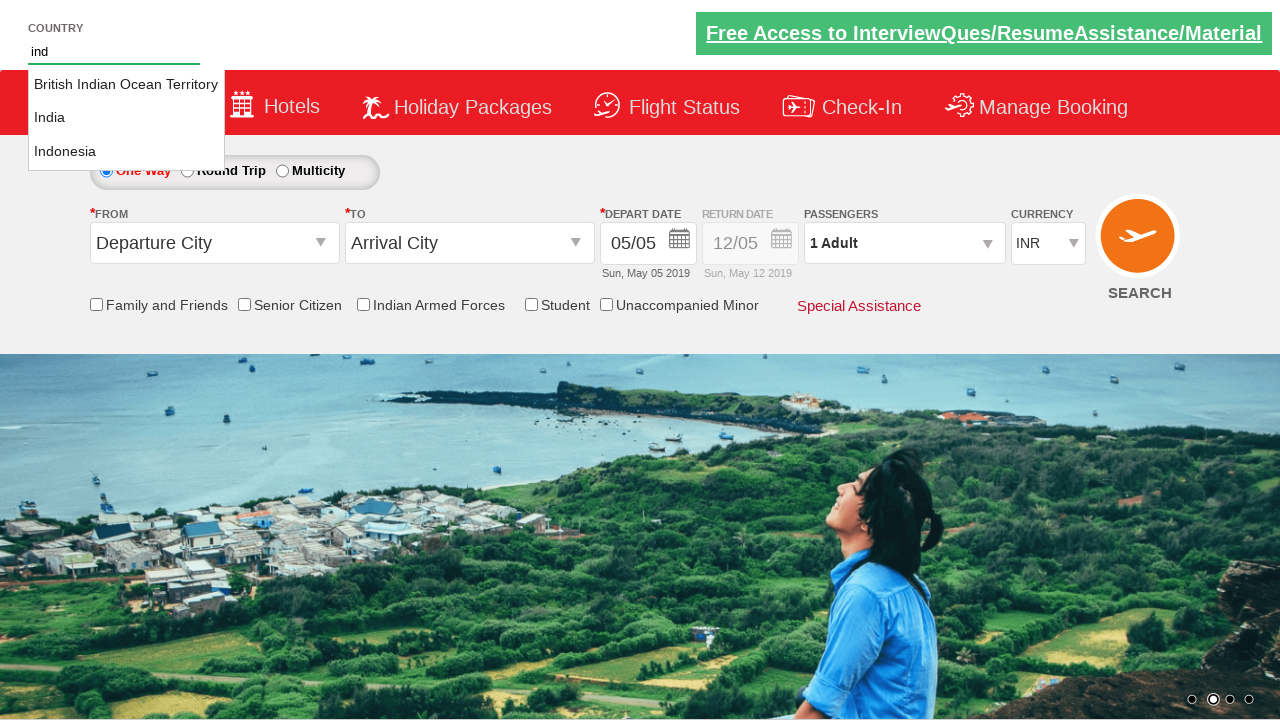

Clicked 'India' from the suggestion list at (126, 118) on li.ui-menu-item a >> nth=1
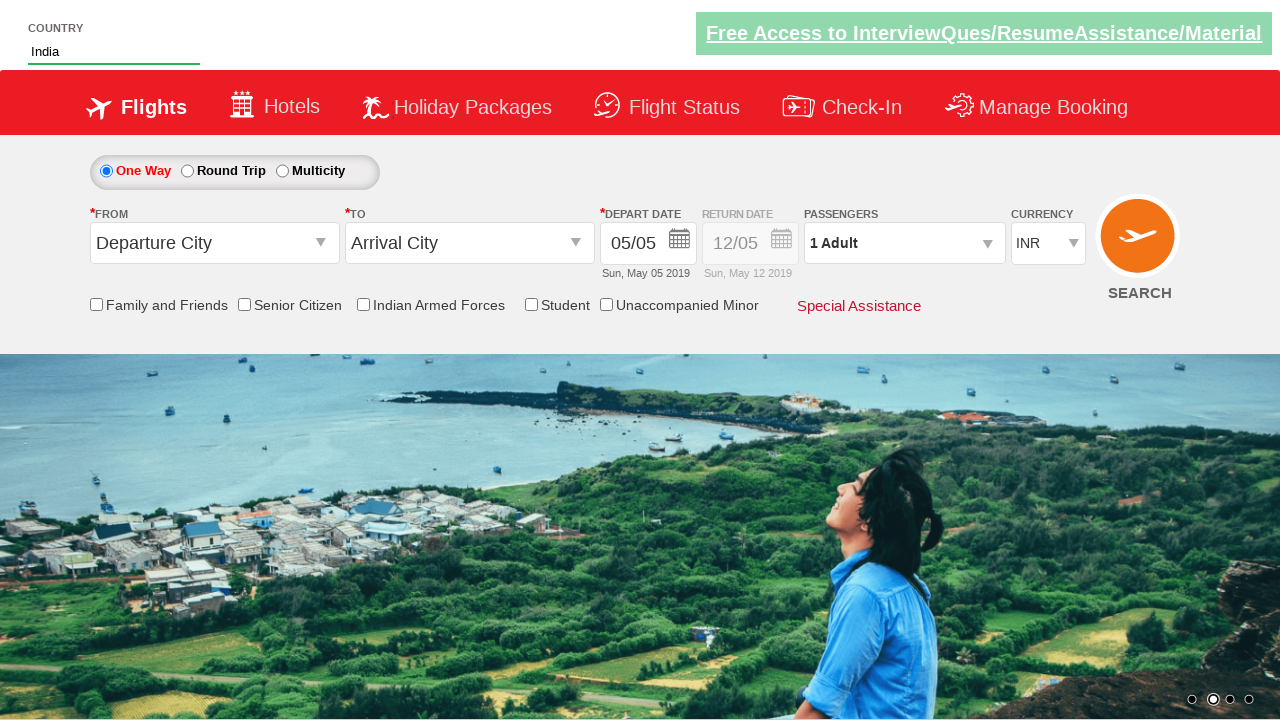

Verified 'India' was successfully selected in autosuggest field
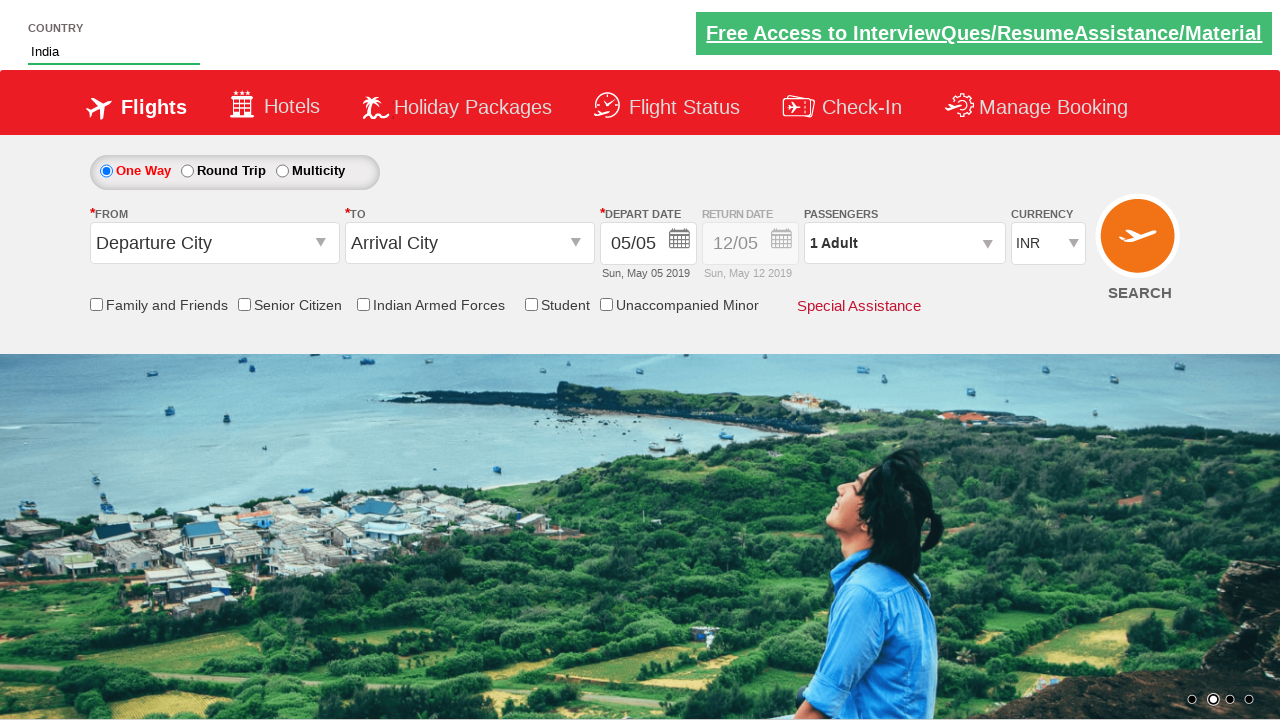

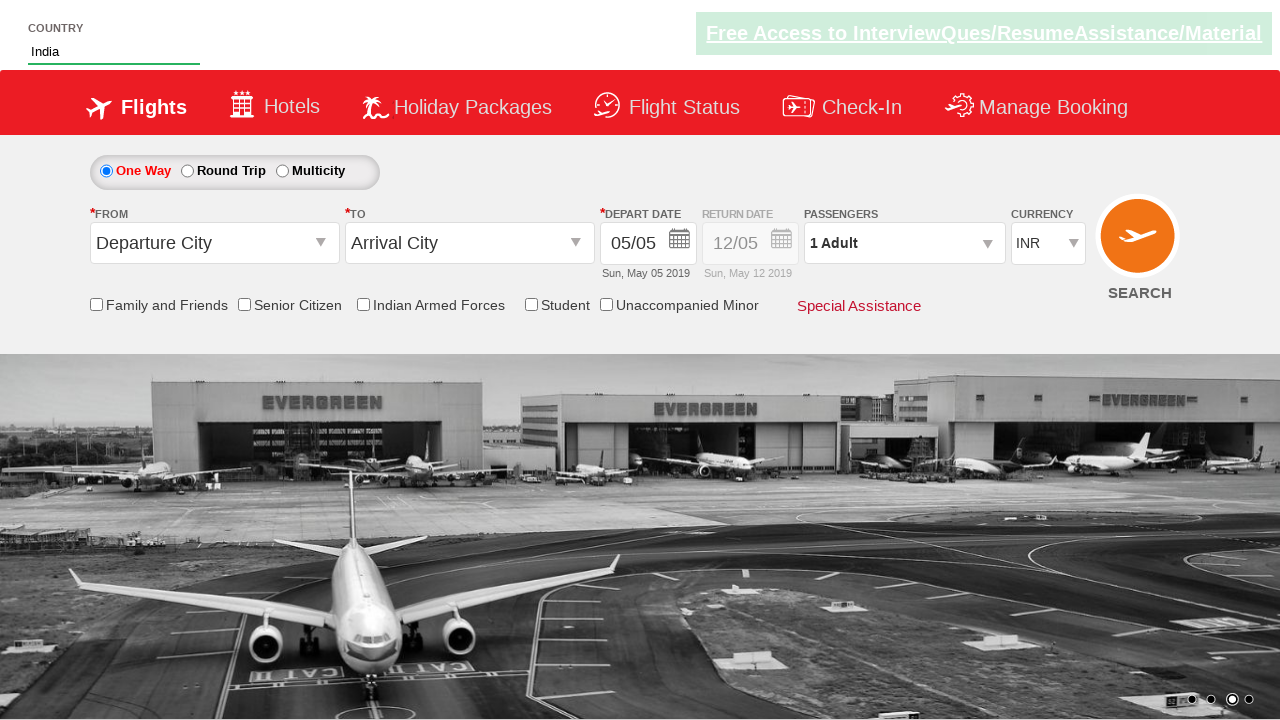